Tests checkbox functionality by selecting both checkboxes if they are not already selected, then verifies both are checked

Starting URL: https://the-internet.herokuapp.com/checkboxes

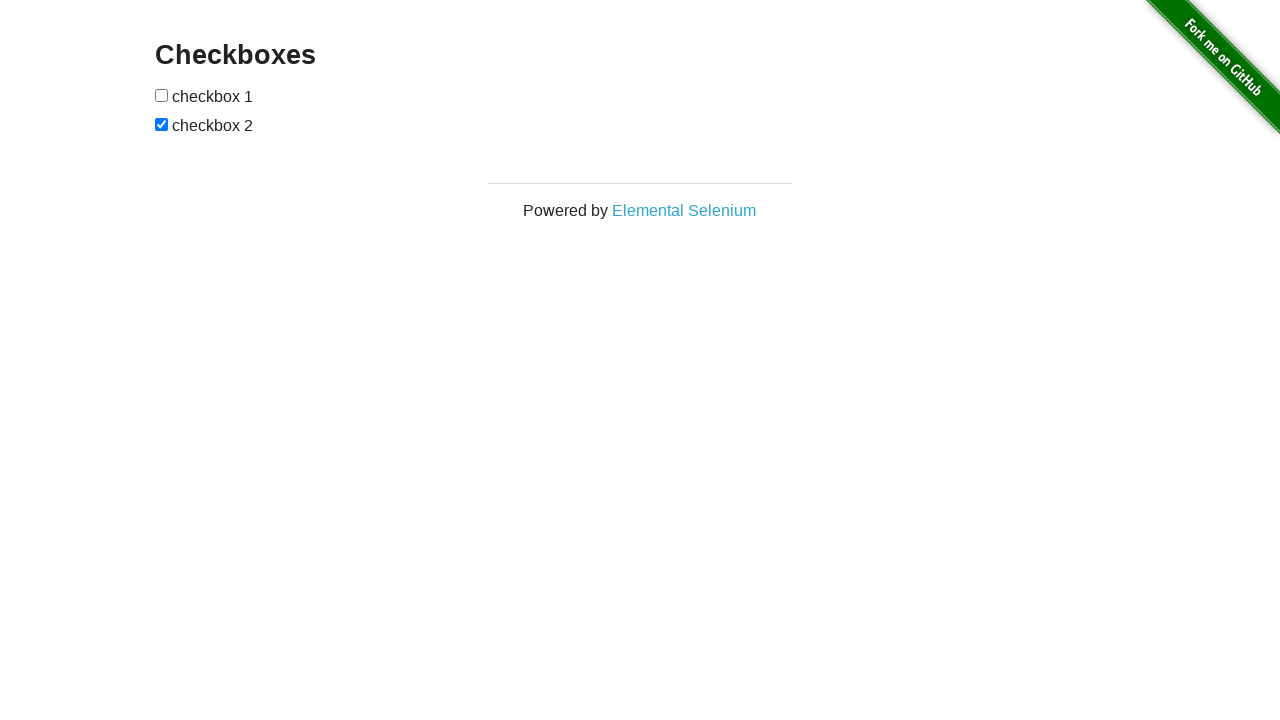

Located first checkbox element
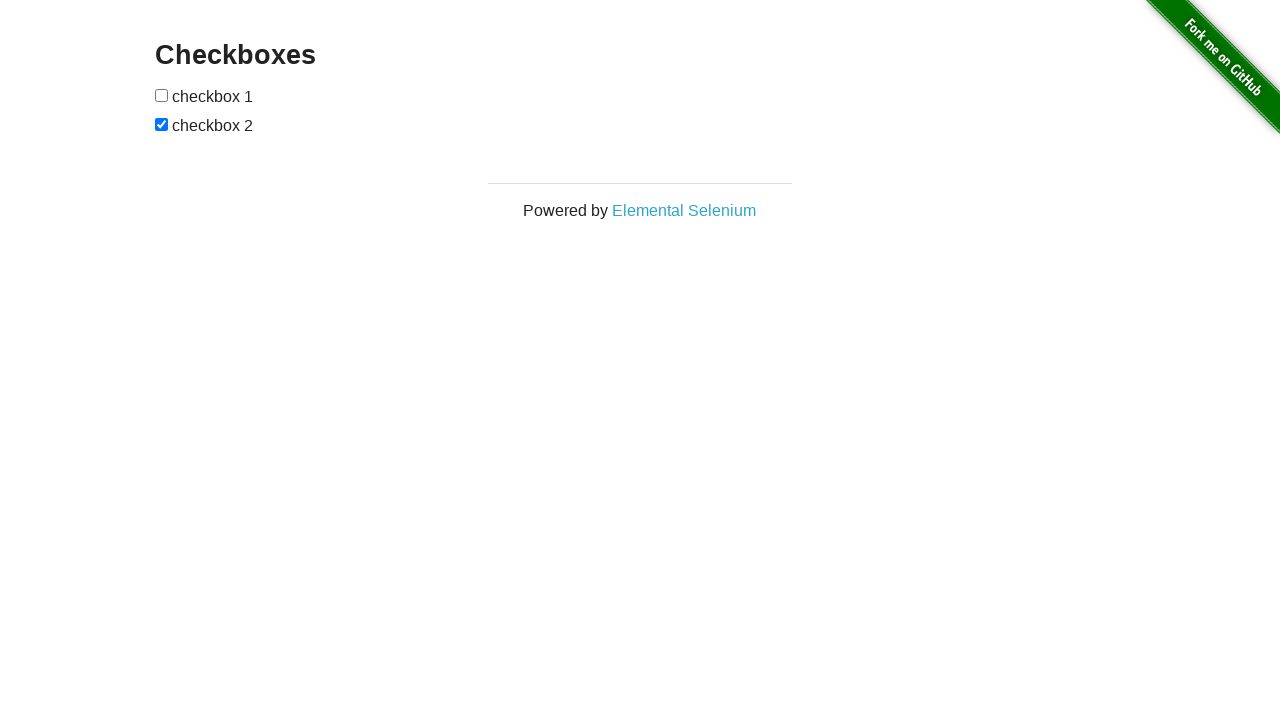

Located second checkbox element
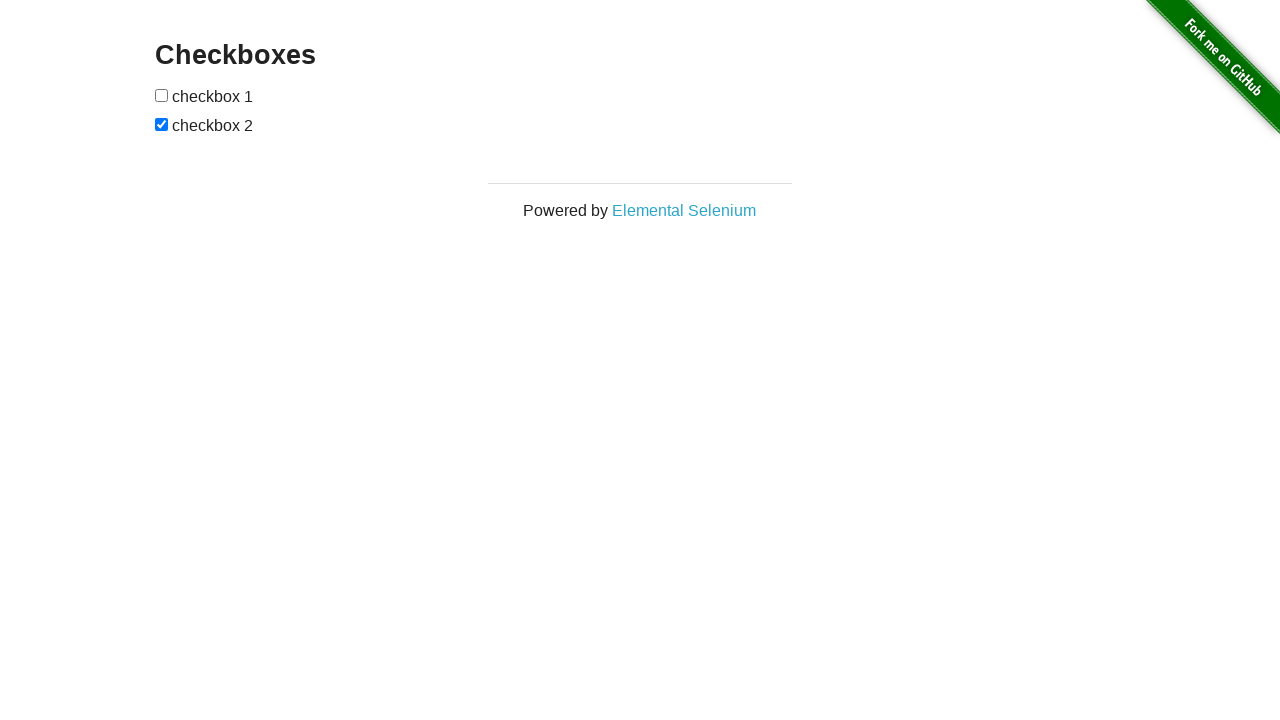

First checkbox was unchecked, clicked to select it at (162, 95) on (//input[@type='checkbox'])[1]
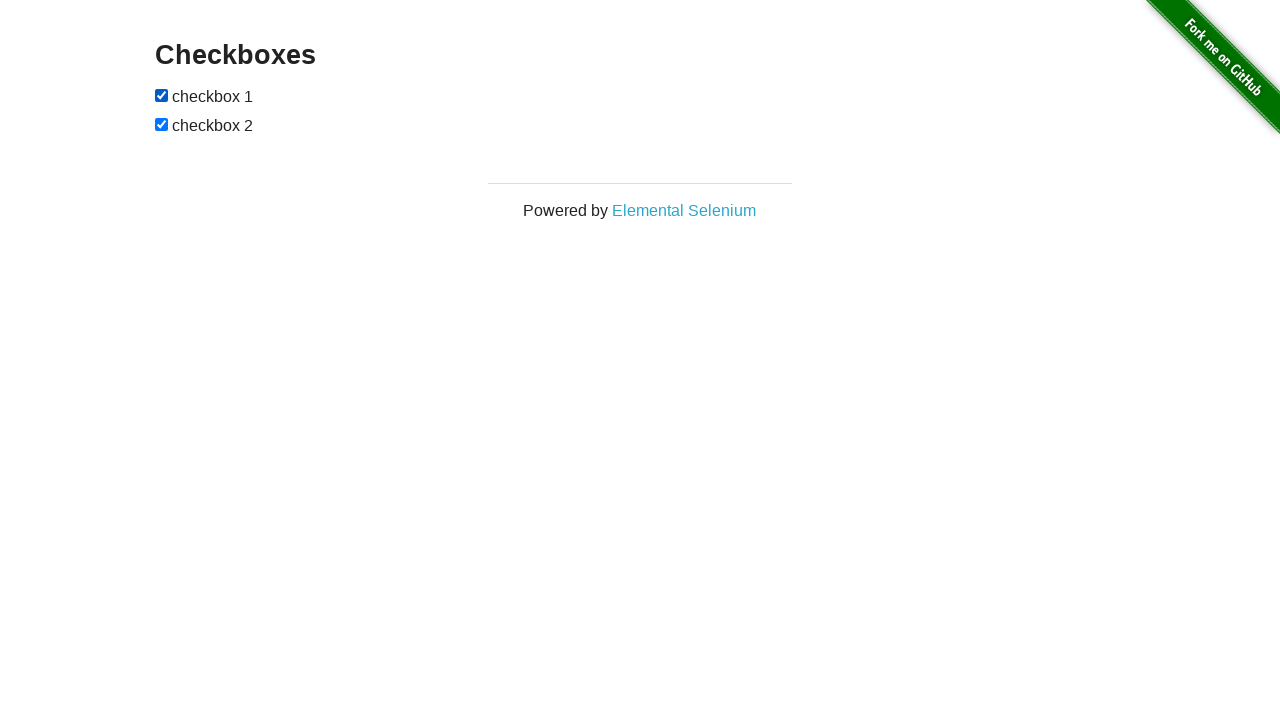

Second checkbox was already checked, no action needed
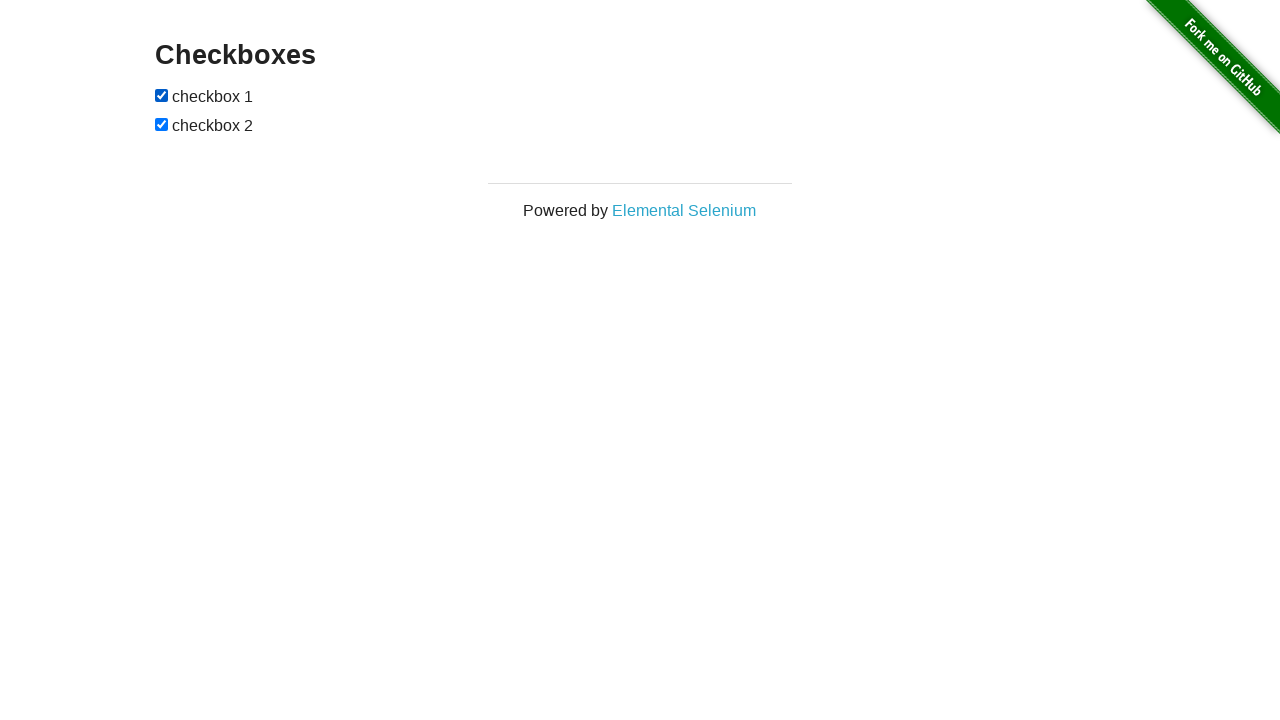

Verified that first checkbox is checked
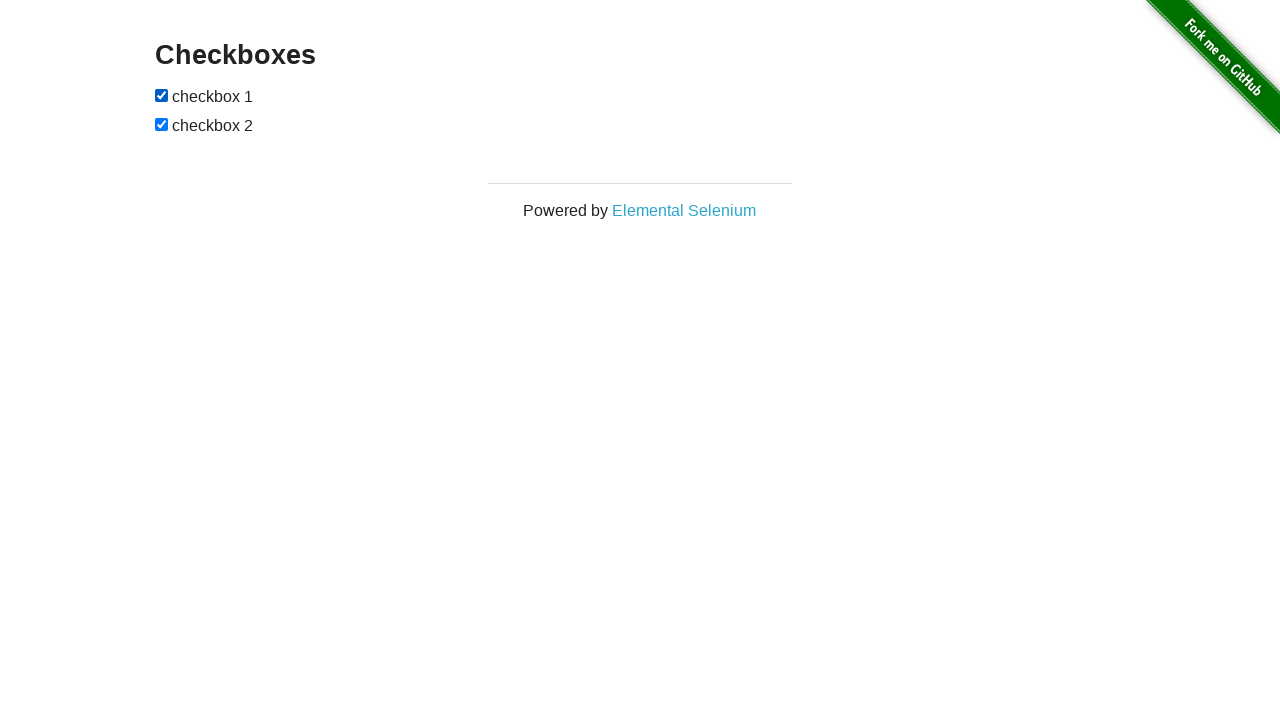

Verified that second checkbox is checked
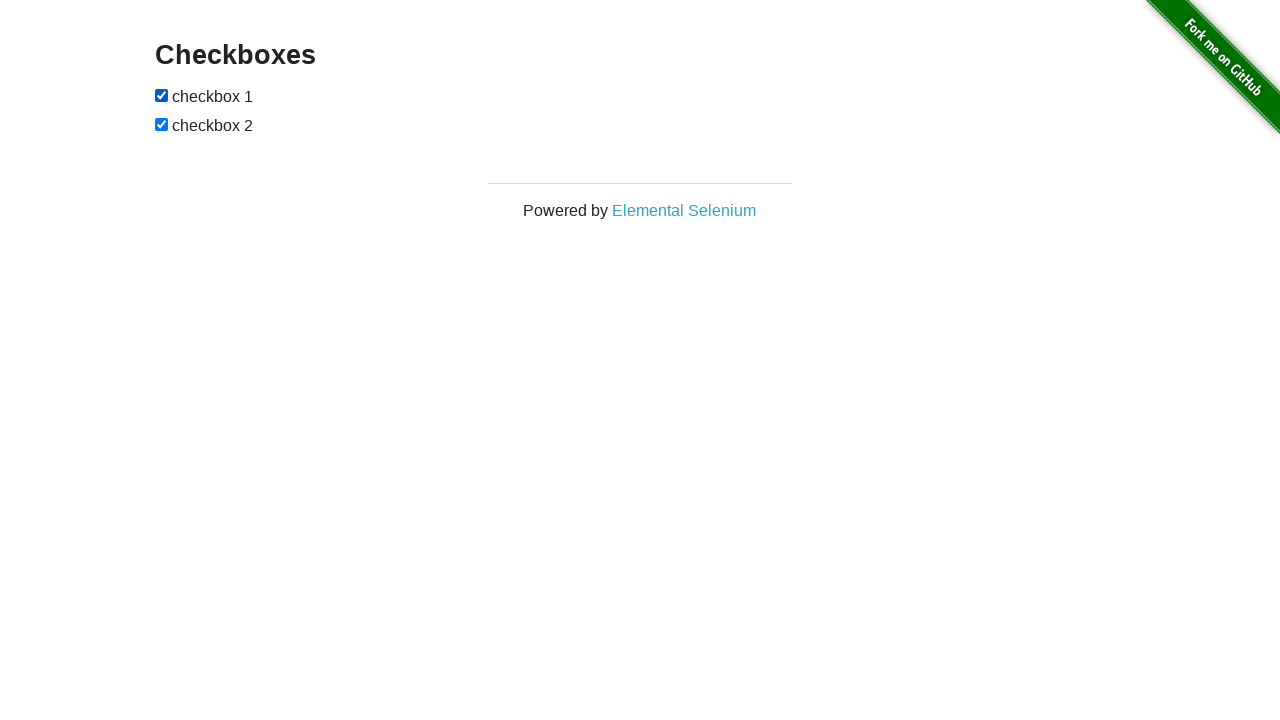

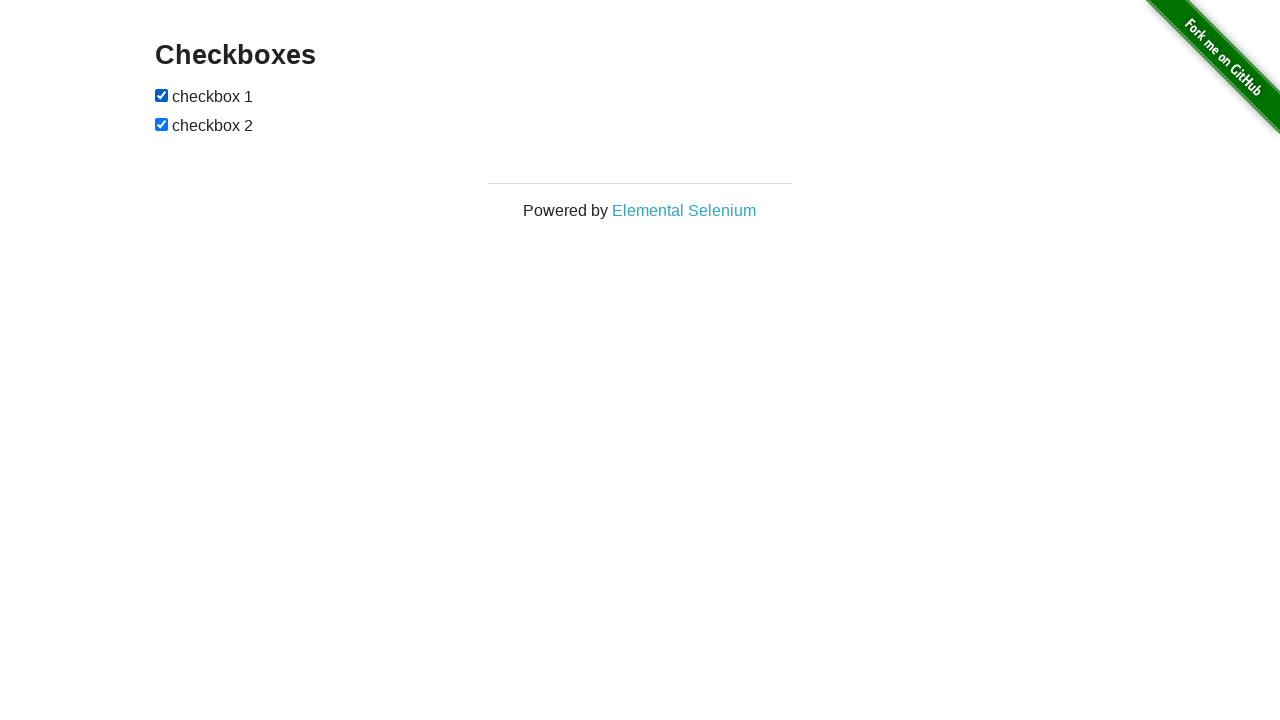